Navigates to the Mozilla Firefox downloads page, maximizes the browser window, and verifies the page loads by checking the title

Starting URL: https://www.mozilla.org/en-US/firefox/all/

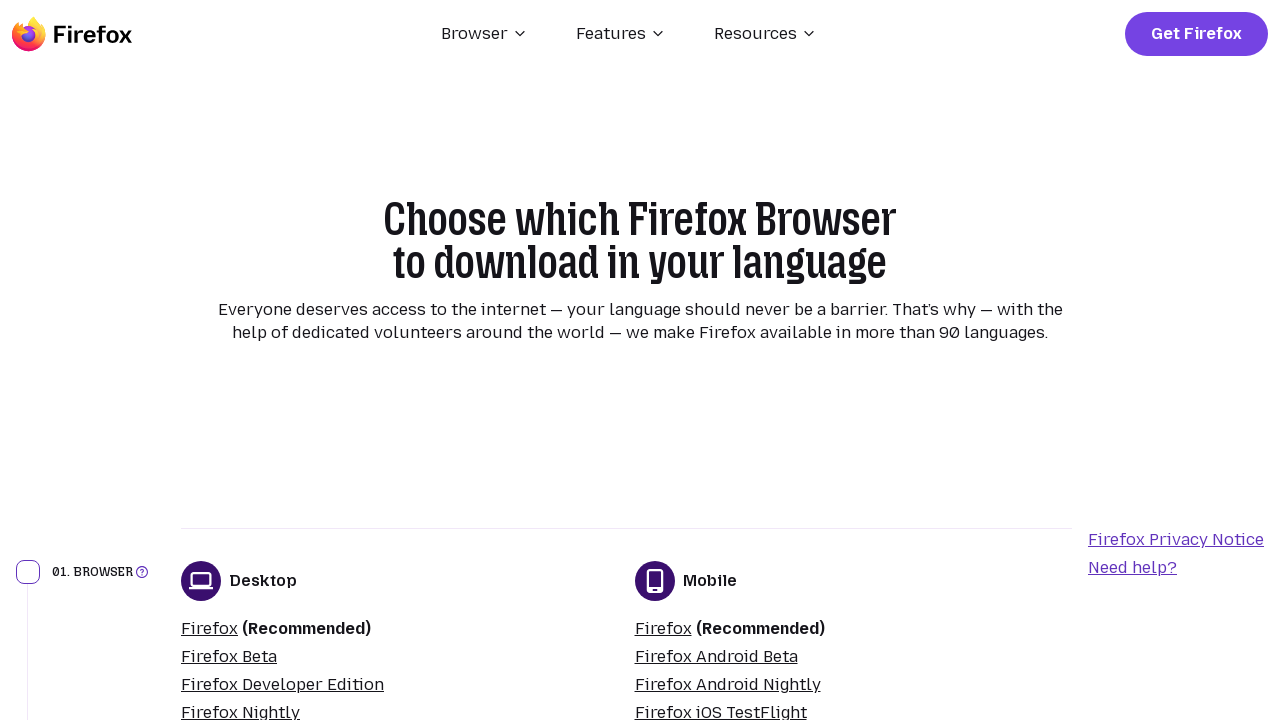

Navigated to Mozilla Firefox downloads page
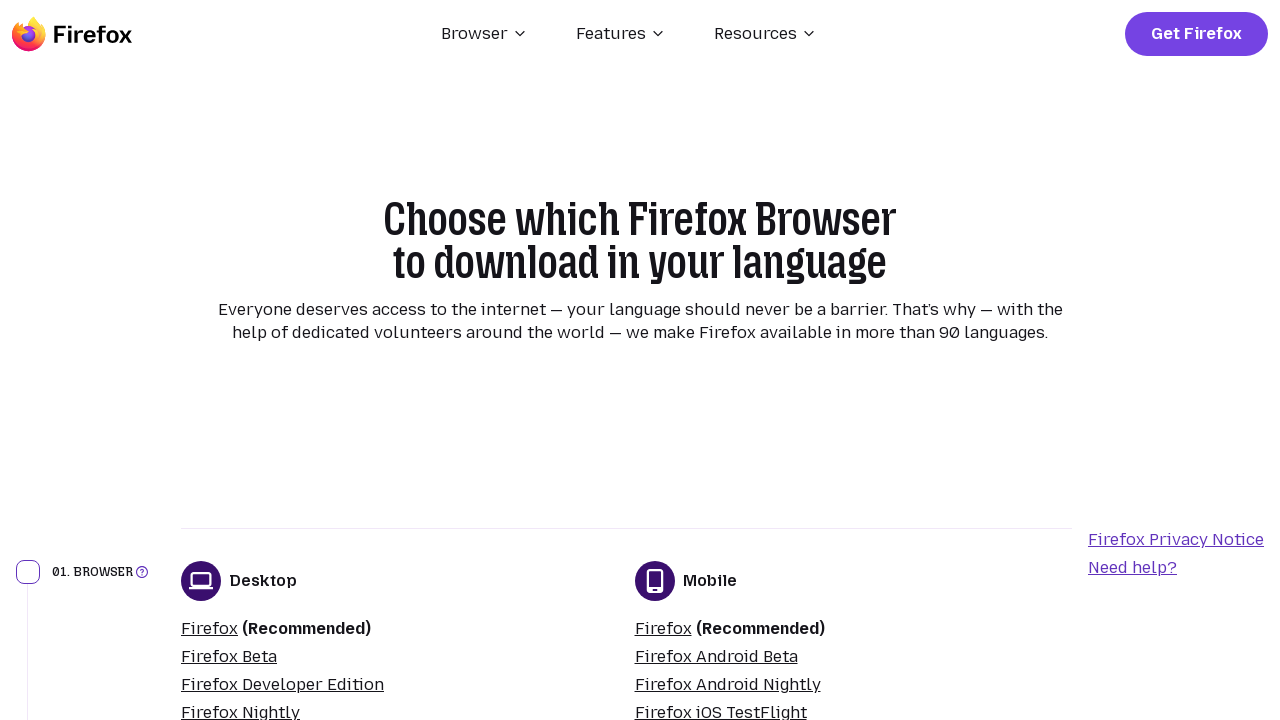

Set viewport size to 1920x1080 to maximize browser window
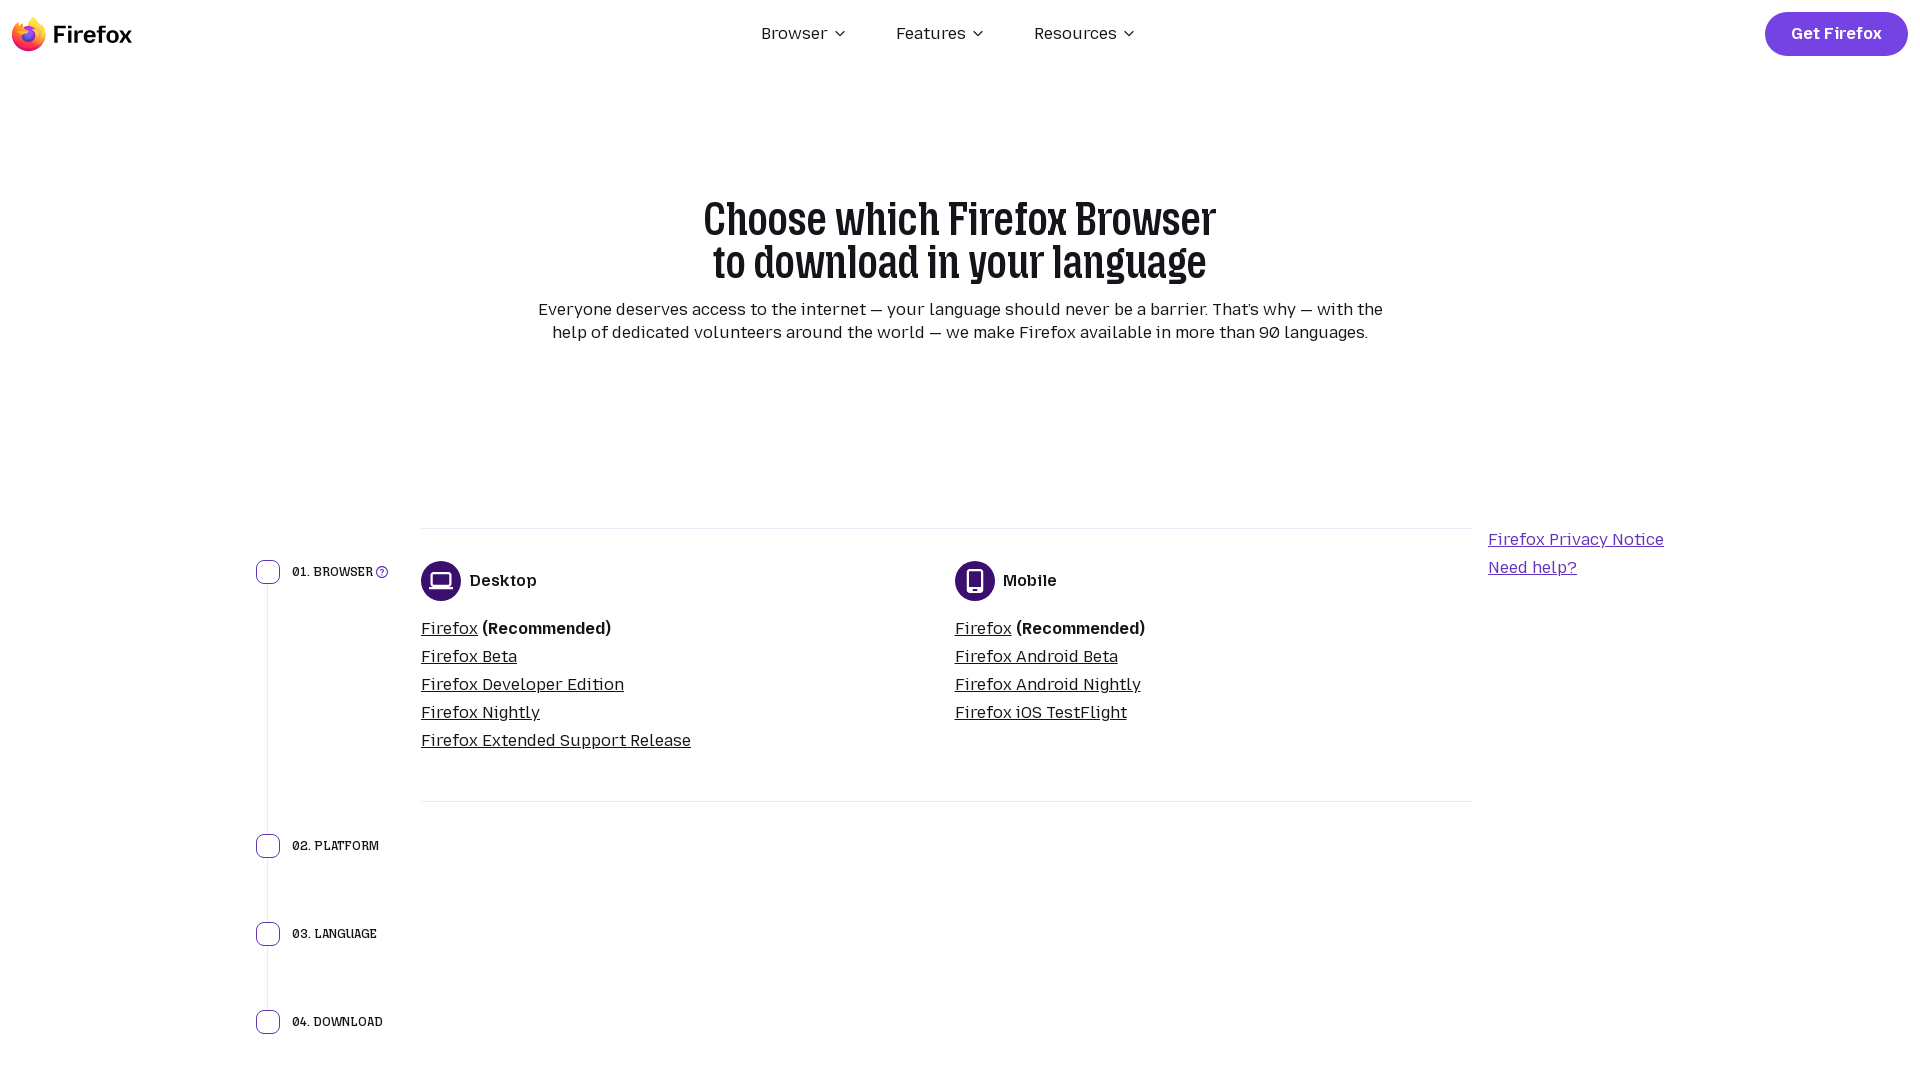

Page DOM content loaded
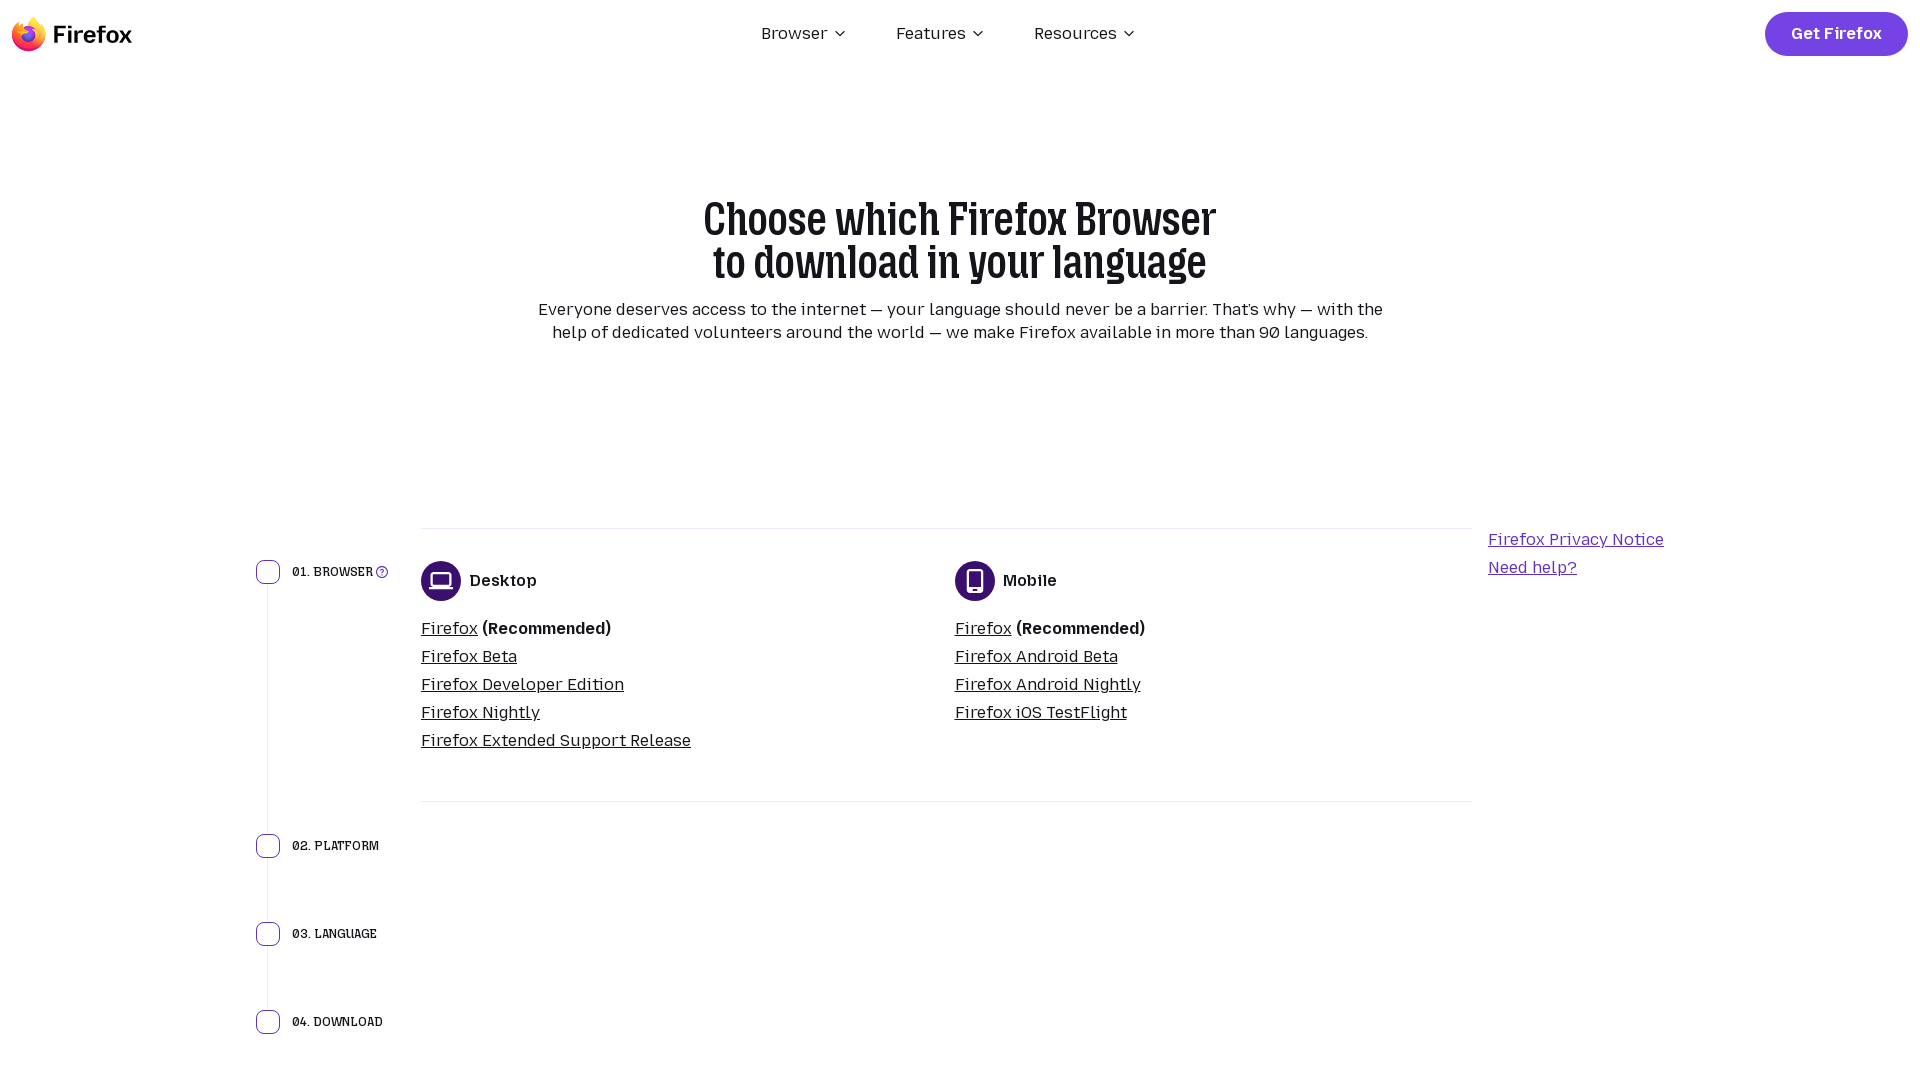

Body element loaded on page
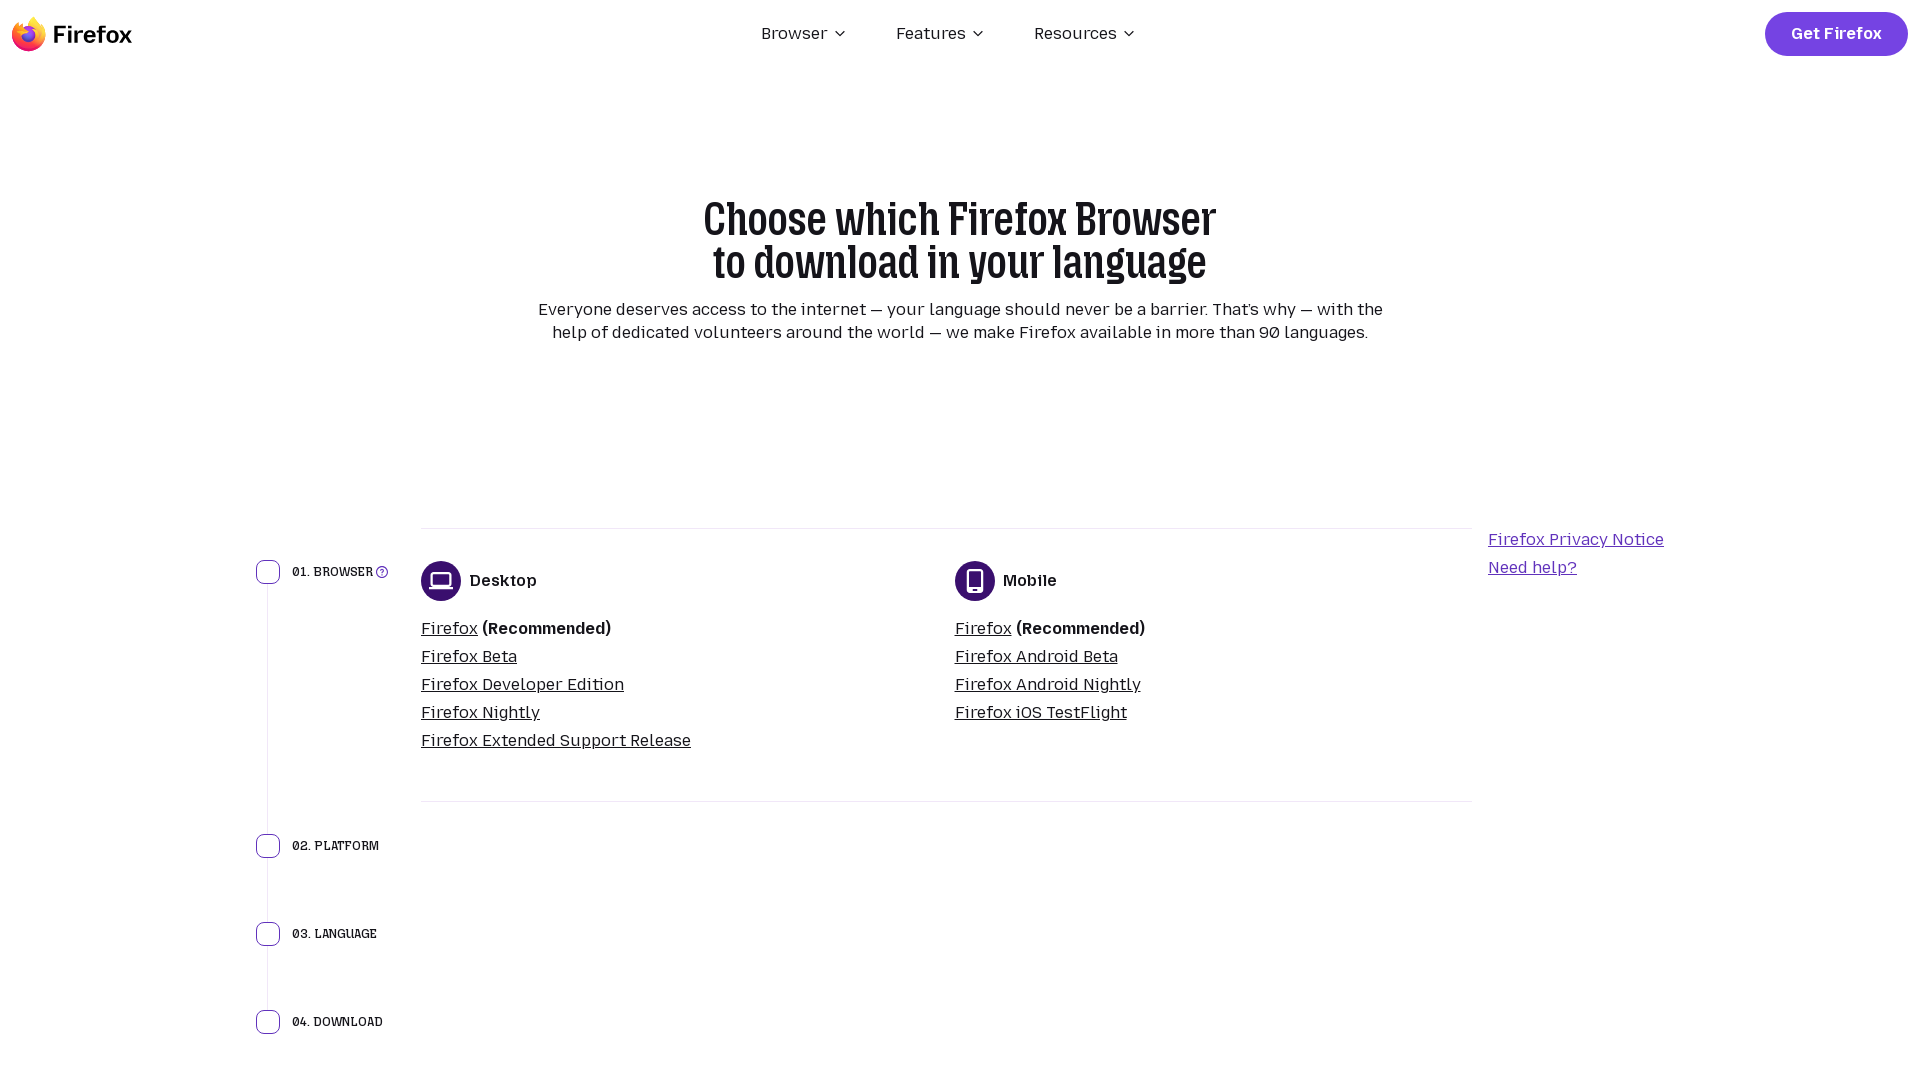

Verified page title contains 'Firefox'
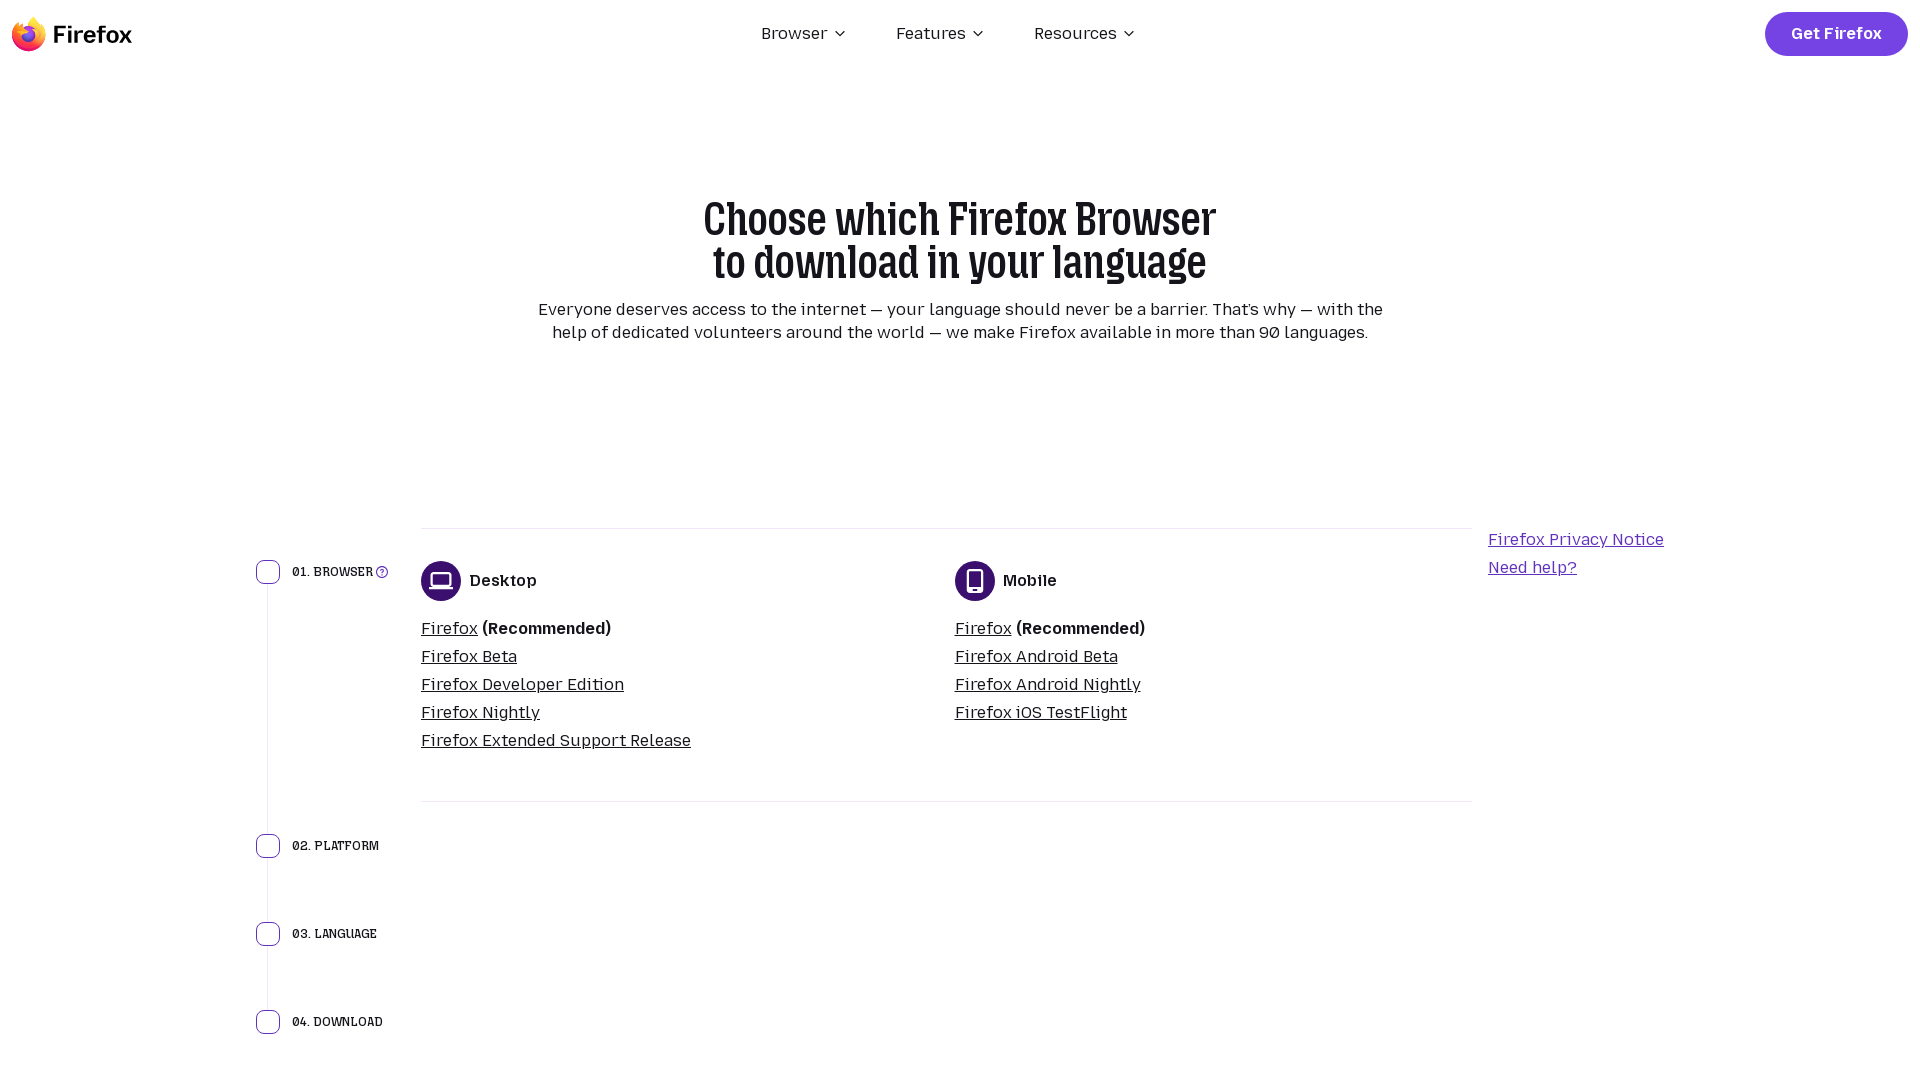

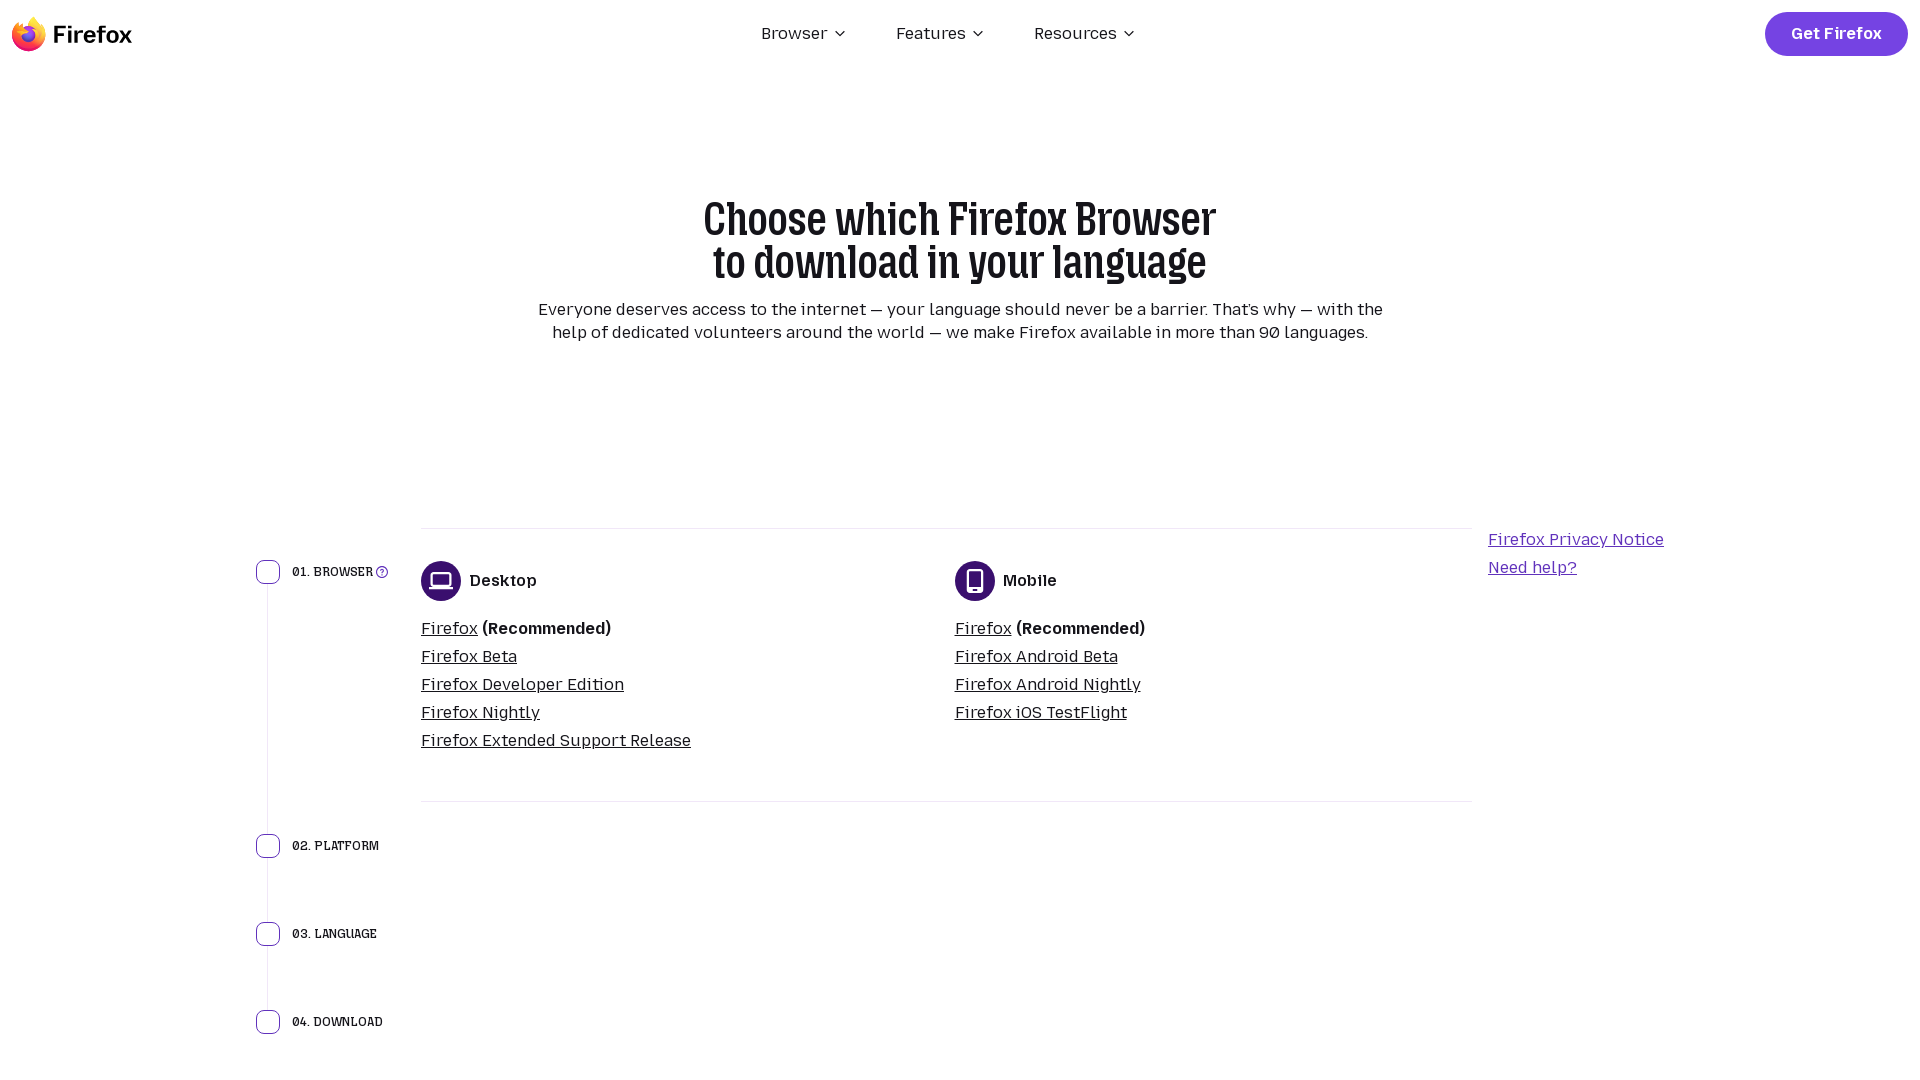